Navigates to OrangeHRM demo login page and retrieves the CSS color value of the Login button to verify its styling

Starting URL: https://opensource-demo.orangehrmlive.com/web/index.php/auth/login

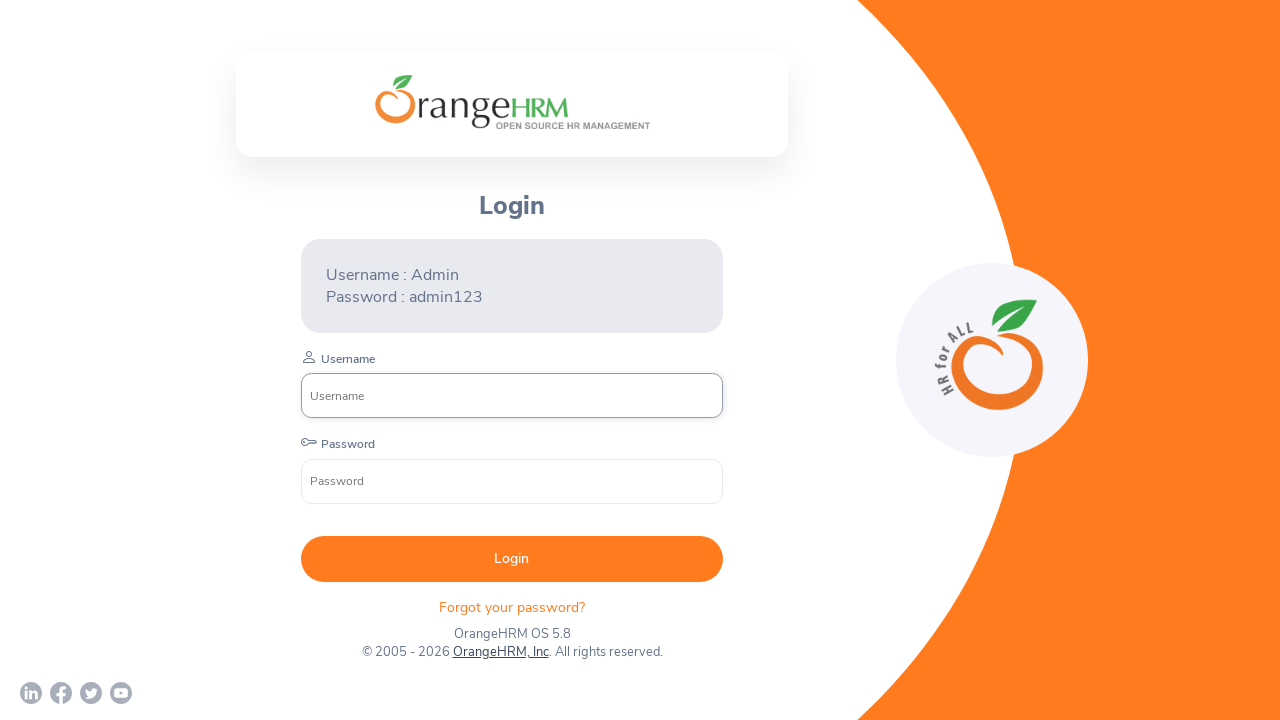

Login button became visible on OrangeHRM login page
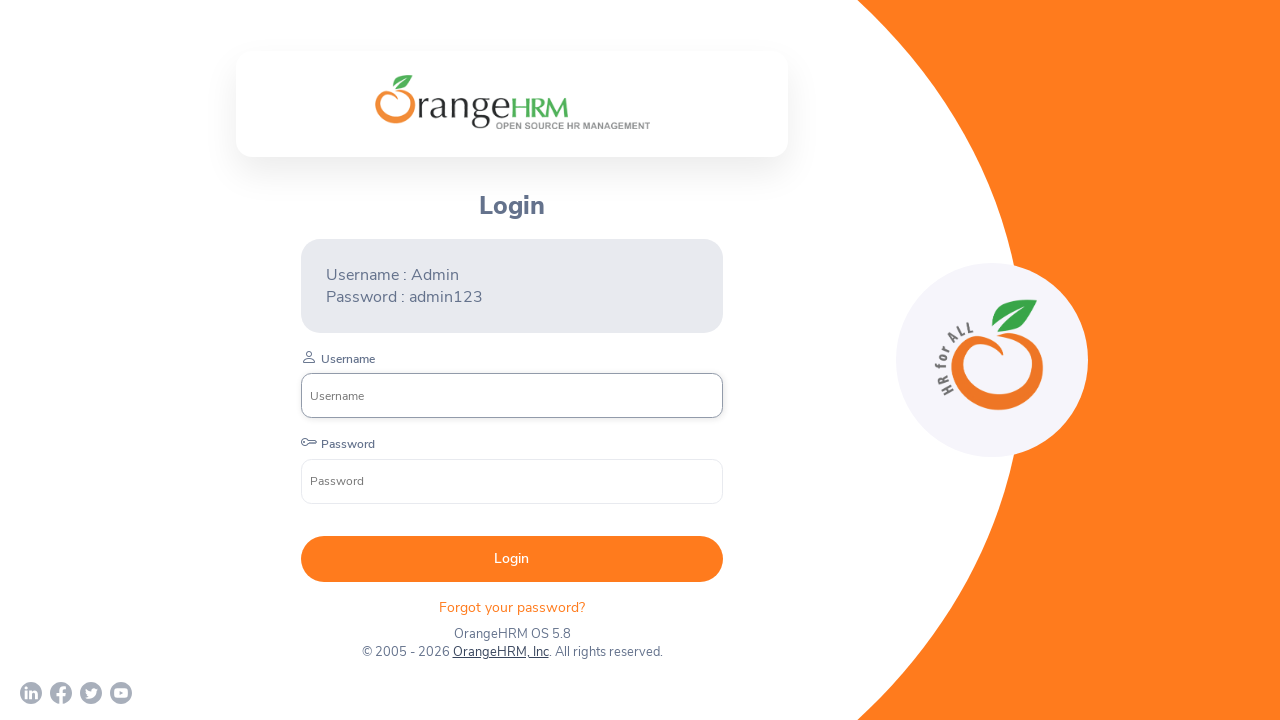

Retrieved CSS color value of Login button: rgb(255, 255, 255)
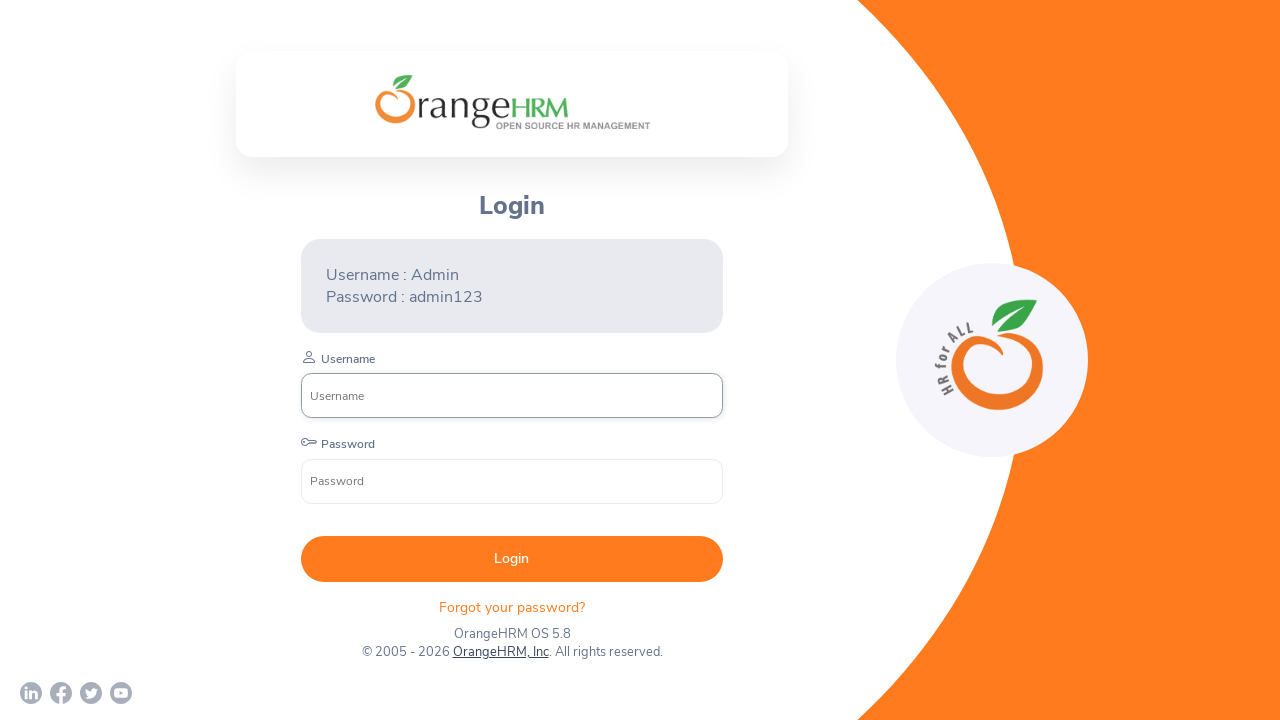

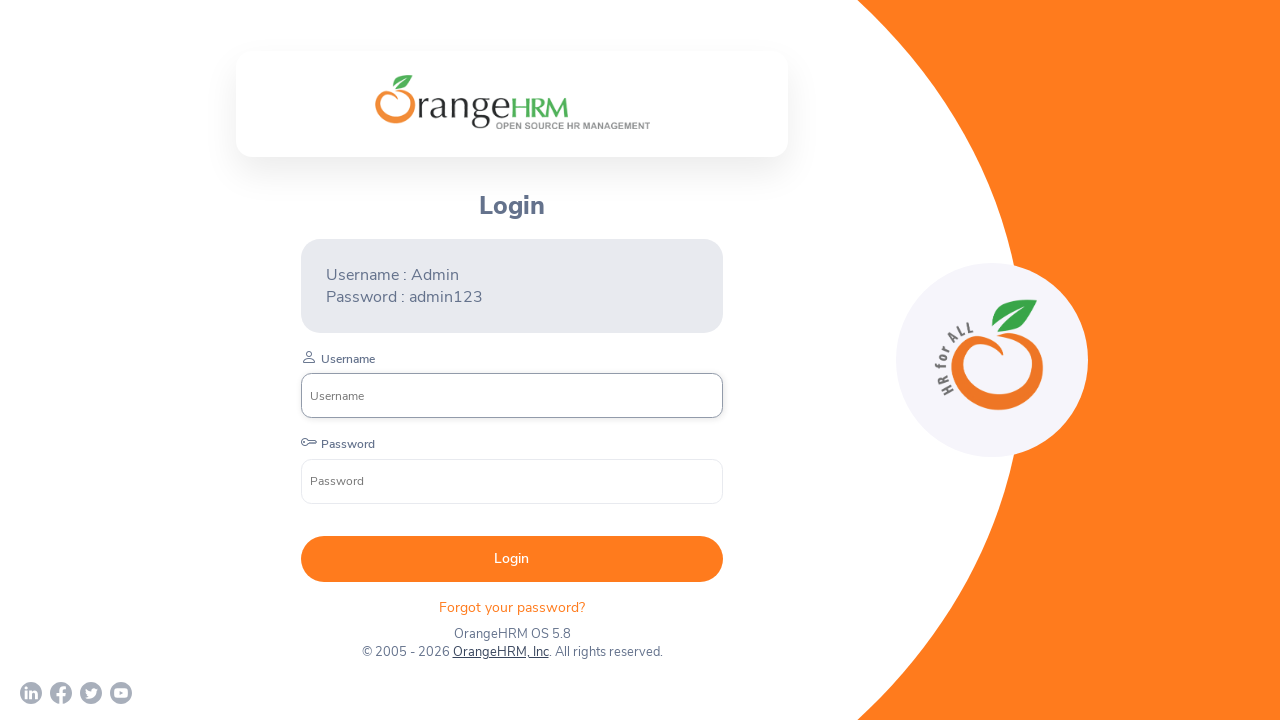